Tests a simple web form by filling a text field and submitting

Starting URL: https://www.selenium.dev/selenium/web/web-form.html

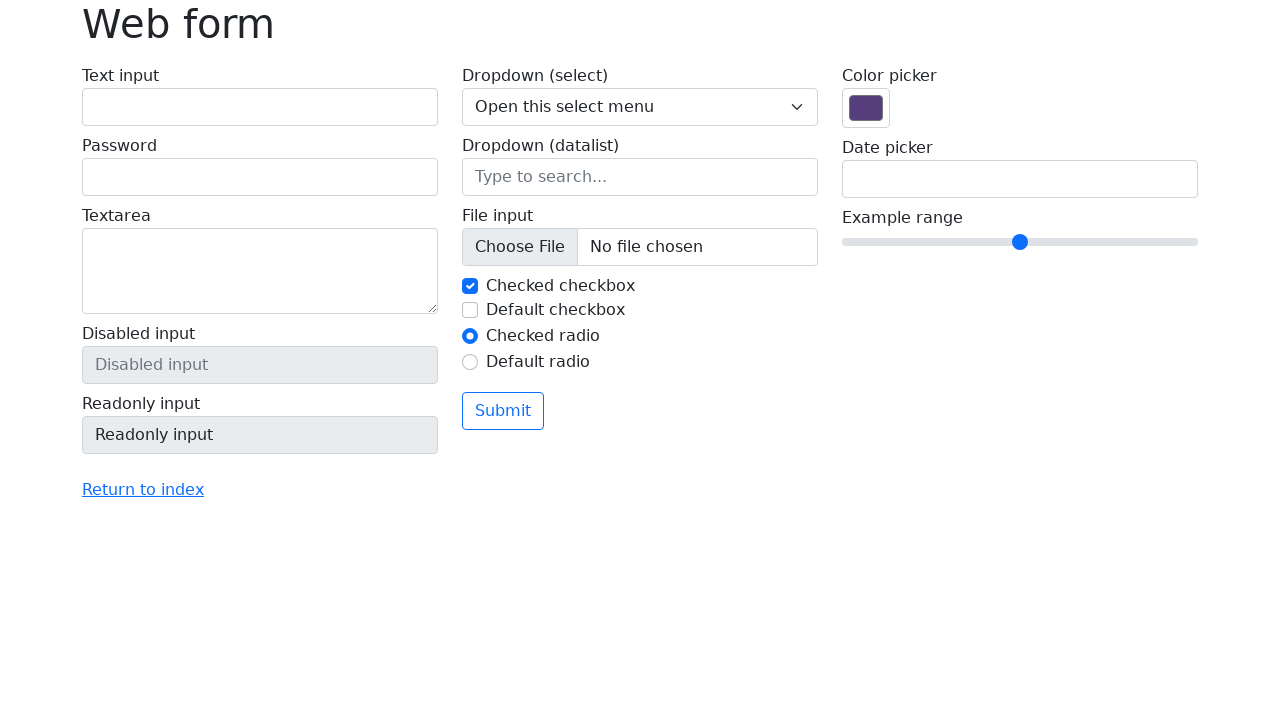

Filled text field with 'Selenium' on input[name='my-text']
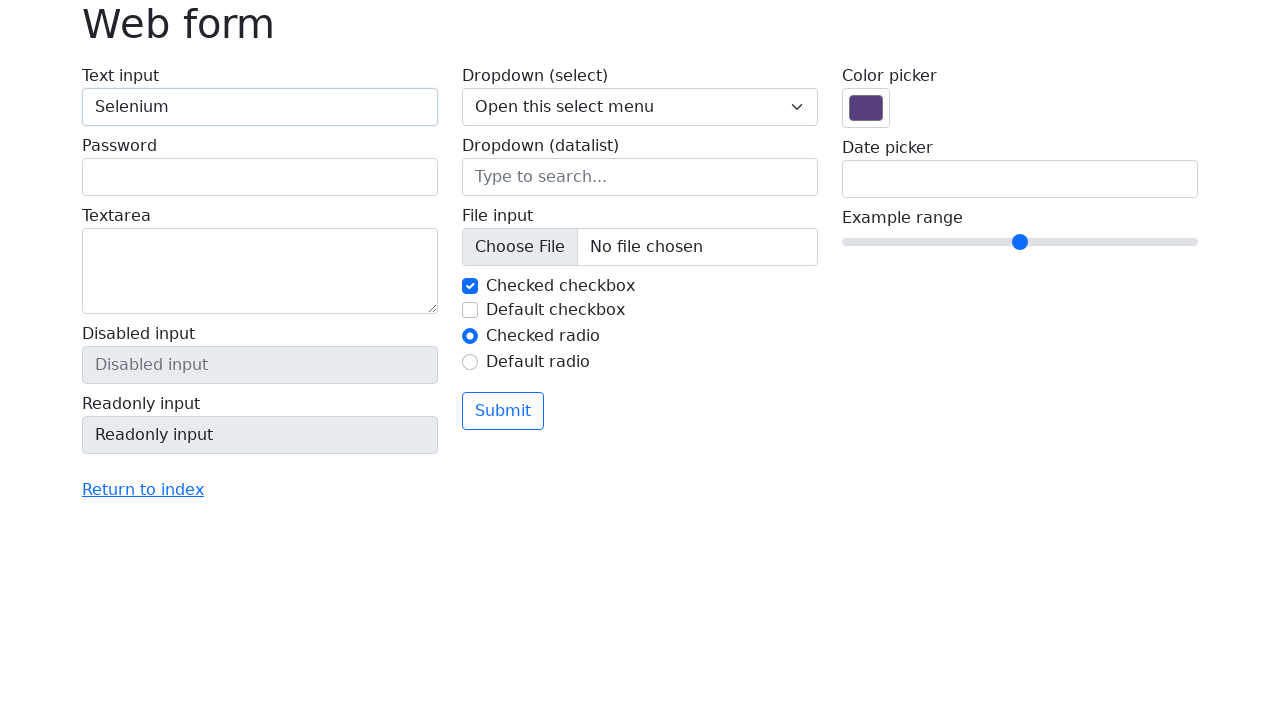

Clicked submit button at (503, 411) on button
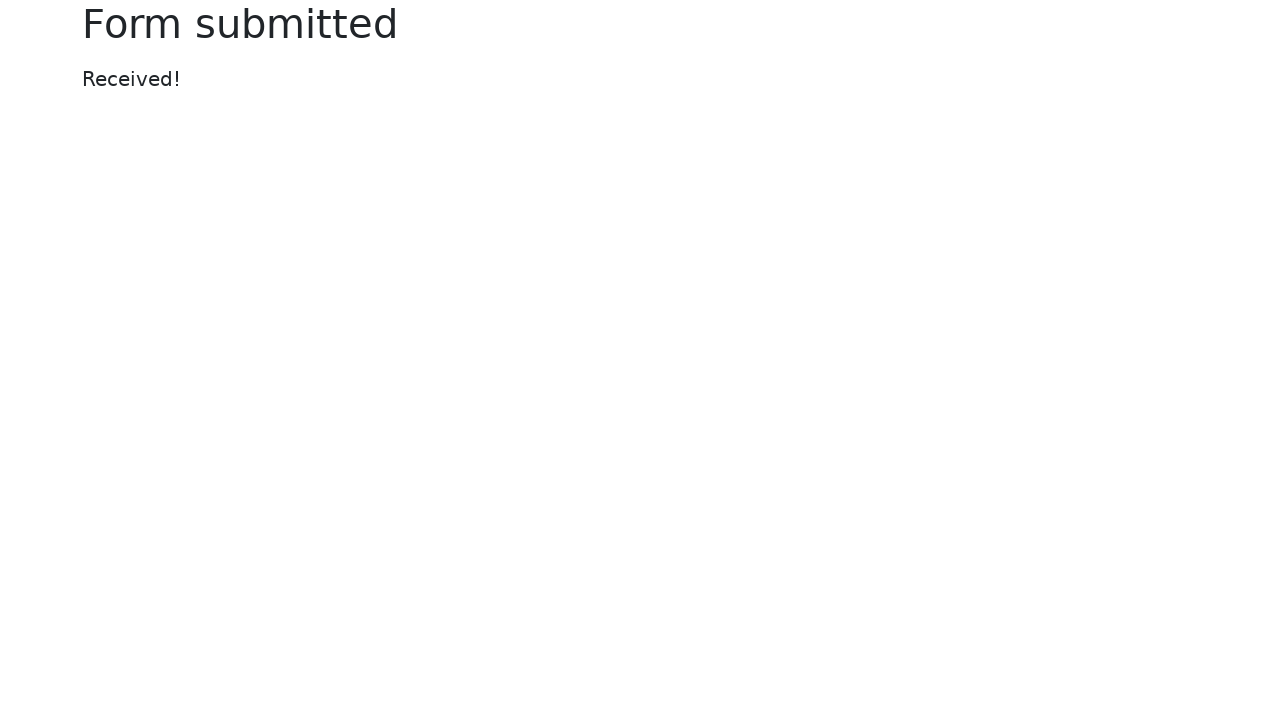

Success message appeared on page
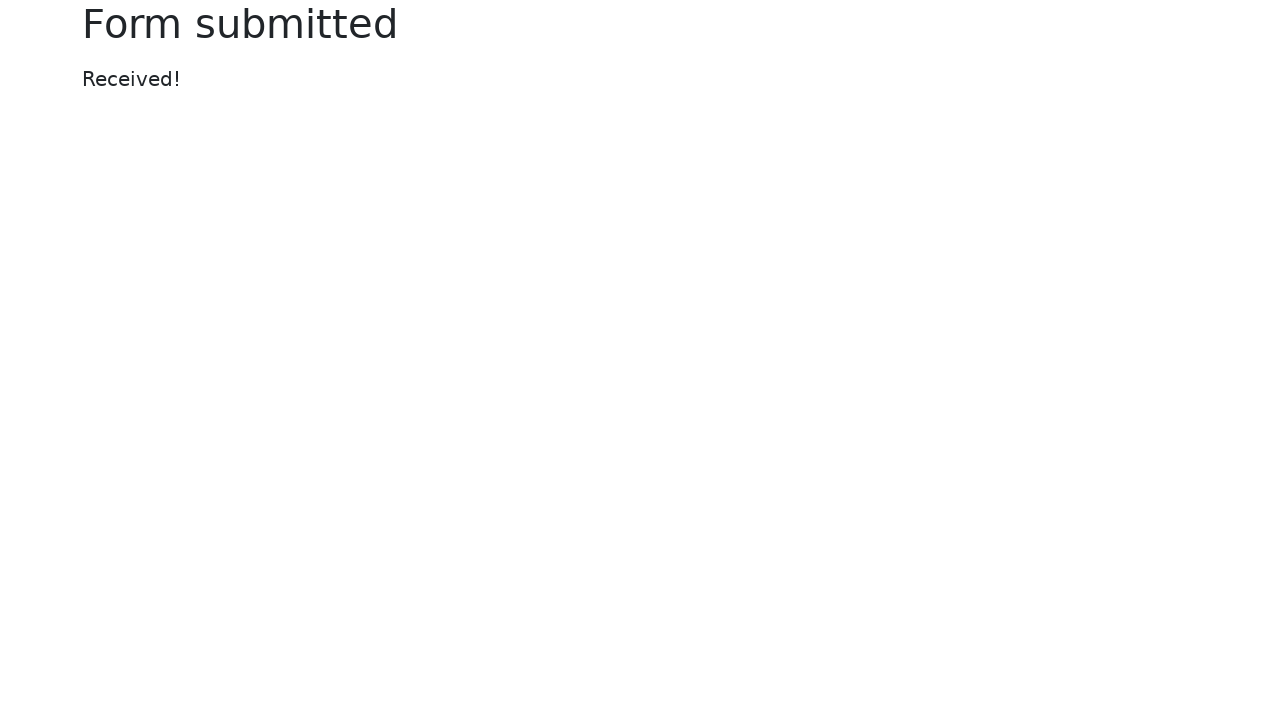

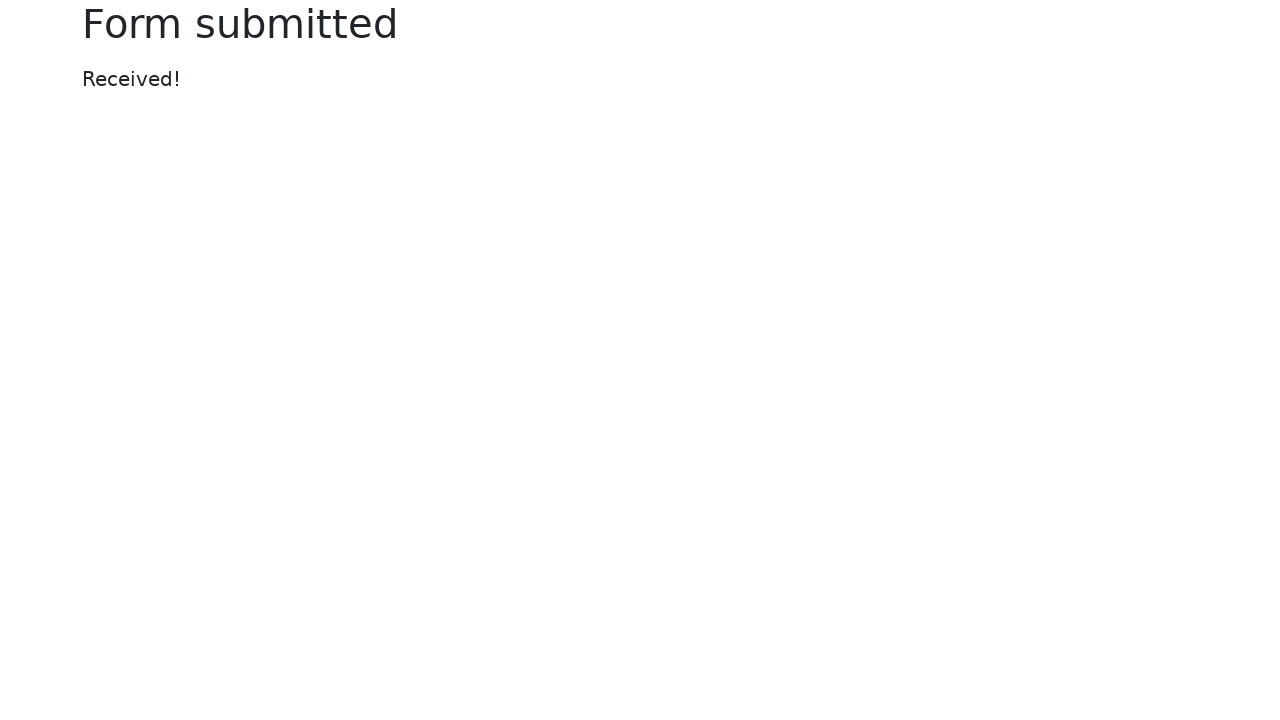